Tests link navigation by clicking a specific link text, then filling out a form with personal details and submitting

Starting URL: http://suninjuly.github.io/find_link_text

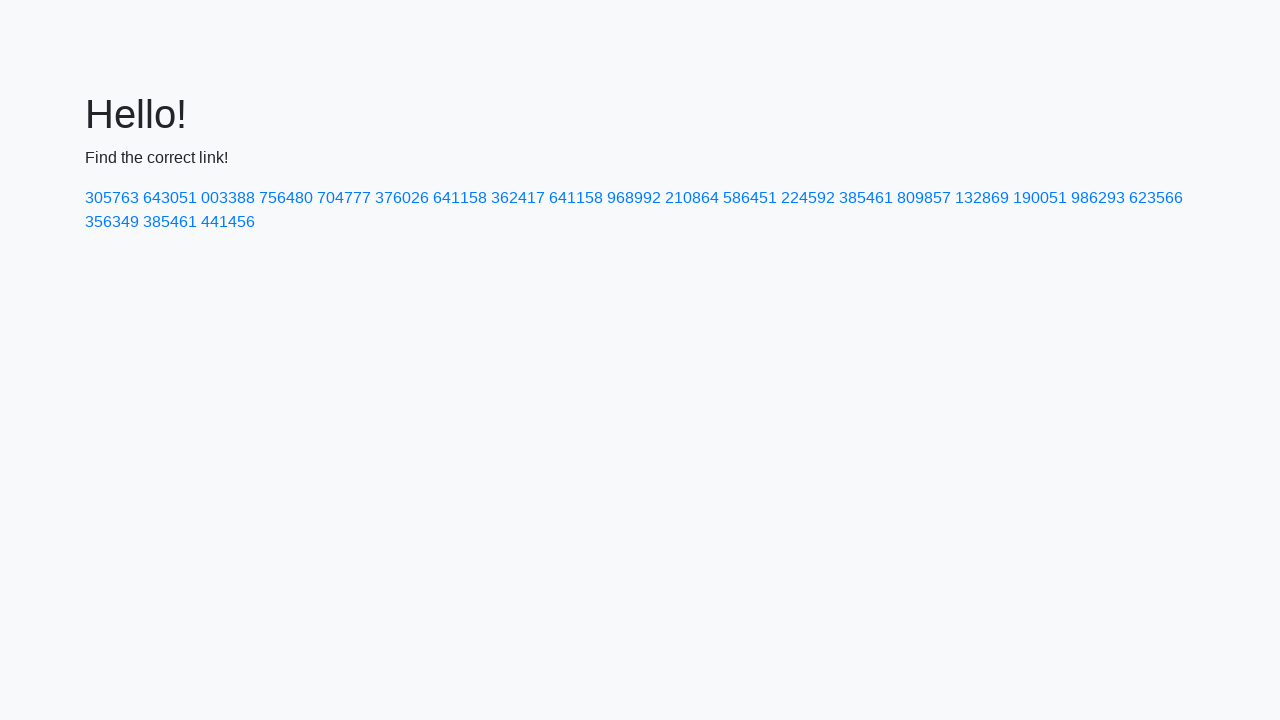

Clicked link with text '224592' at (808, 198) on text=224592
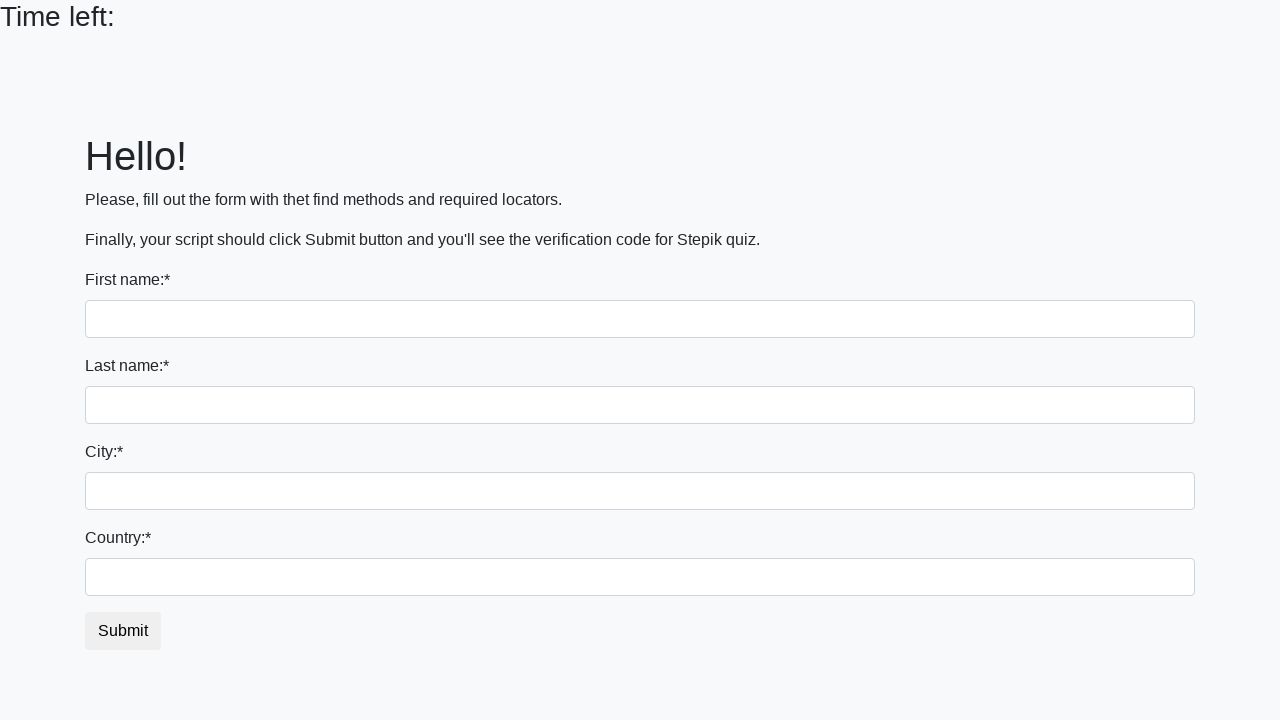

Filled first name field with 'Ivan' on //*[@name='first_name']
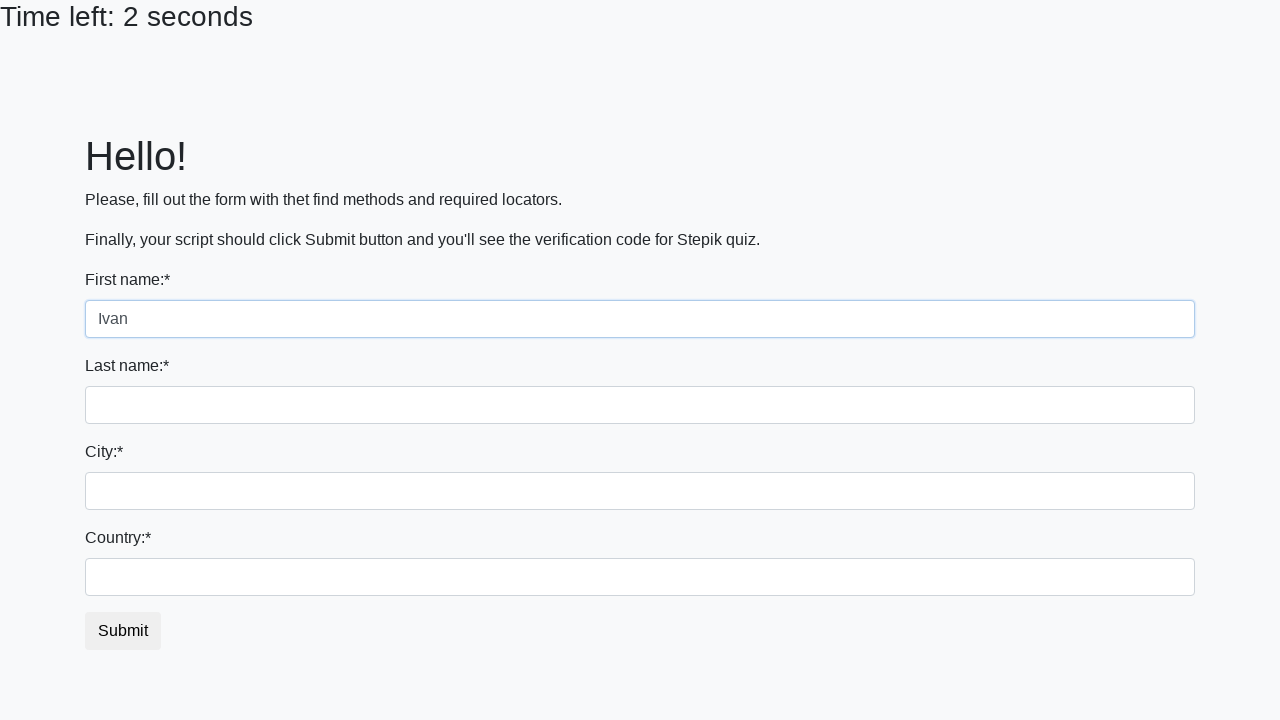

Filled last name field with 'Petrov' on //*[@name='last_name']
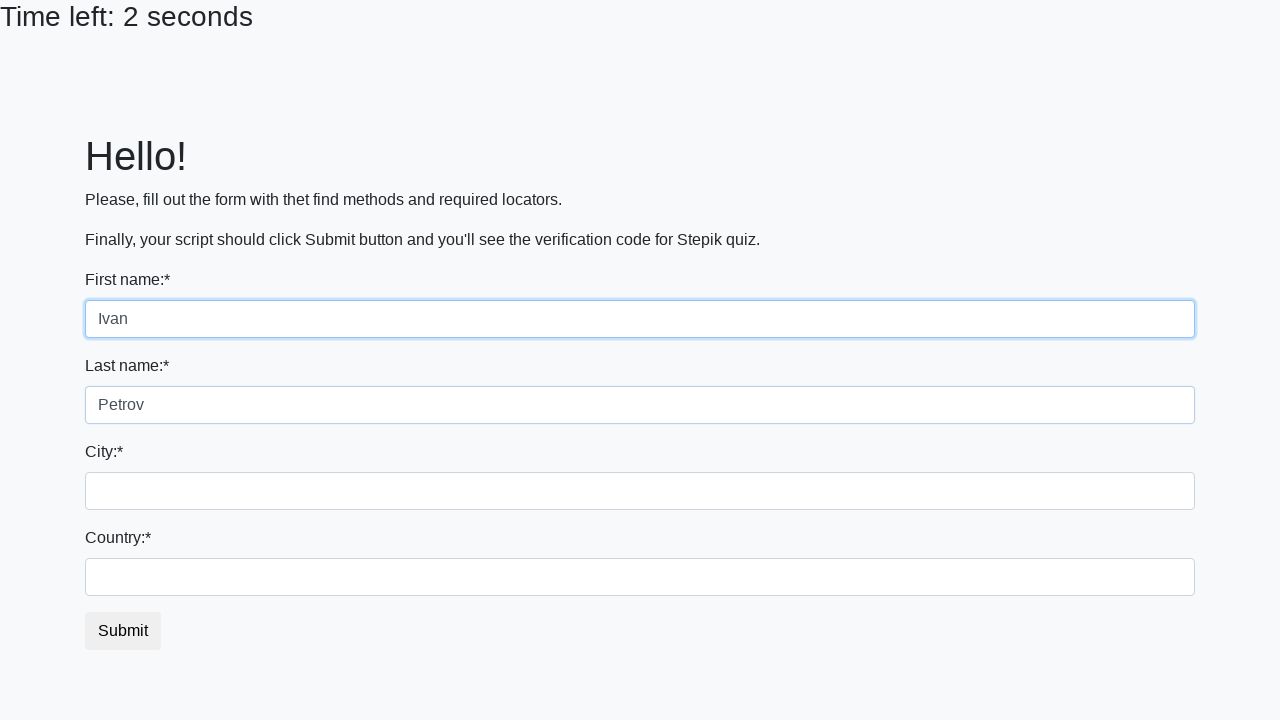

Filled city field with 'Smolensk' on //*[@class='form-control city']
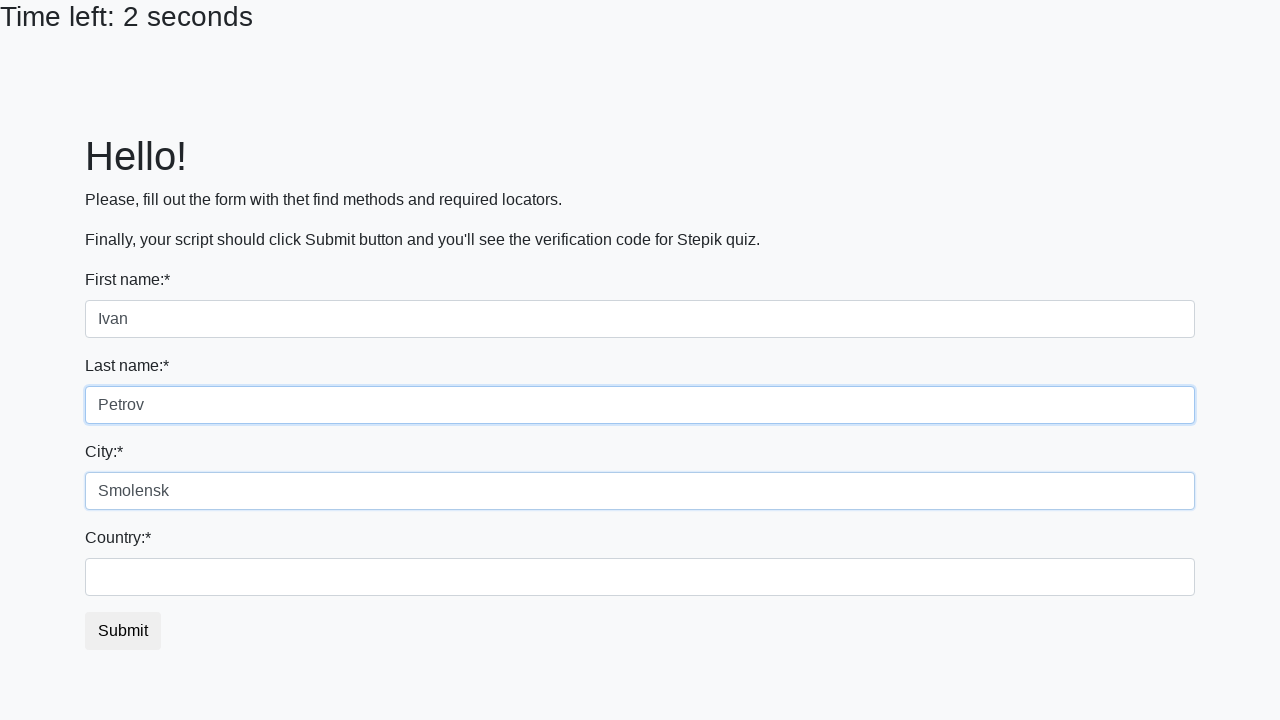

Filled country field with 'Russia' on //*[@id='country']
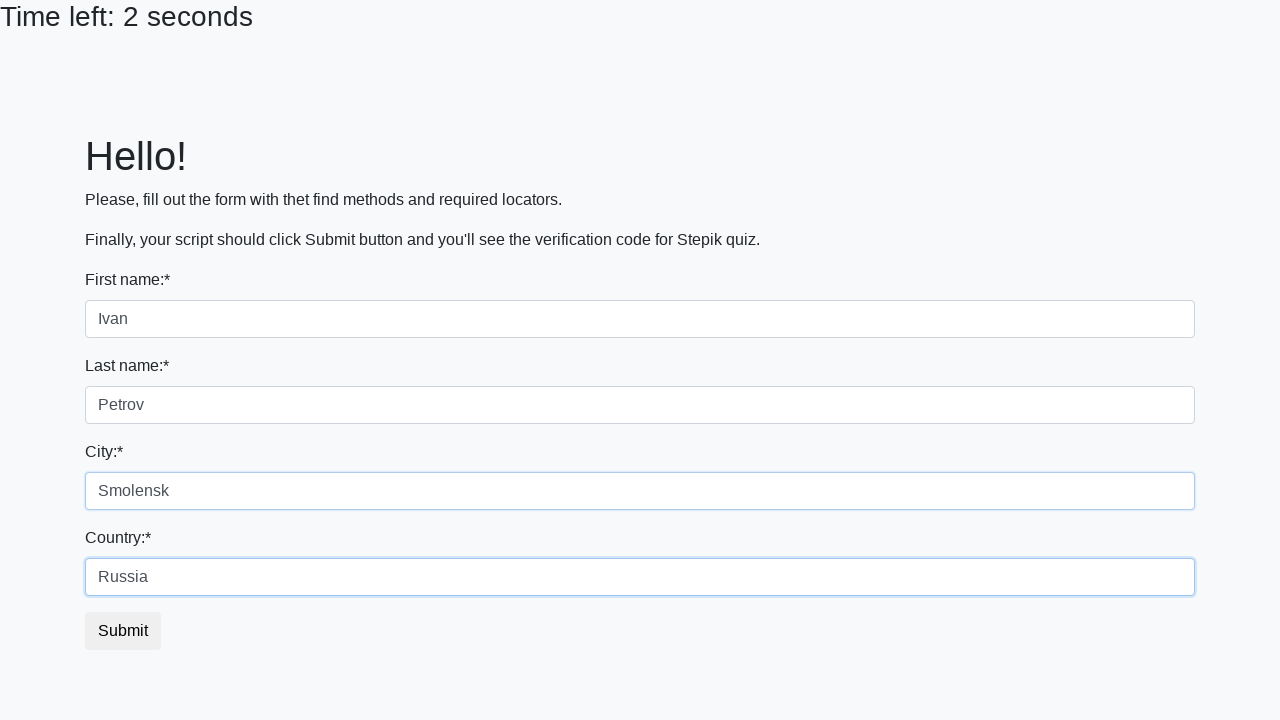

Clicked submit button to submit the form at (123, 631) on xpath=//button
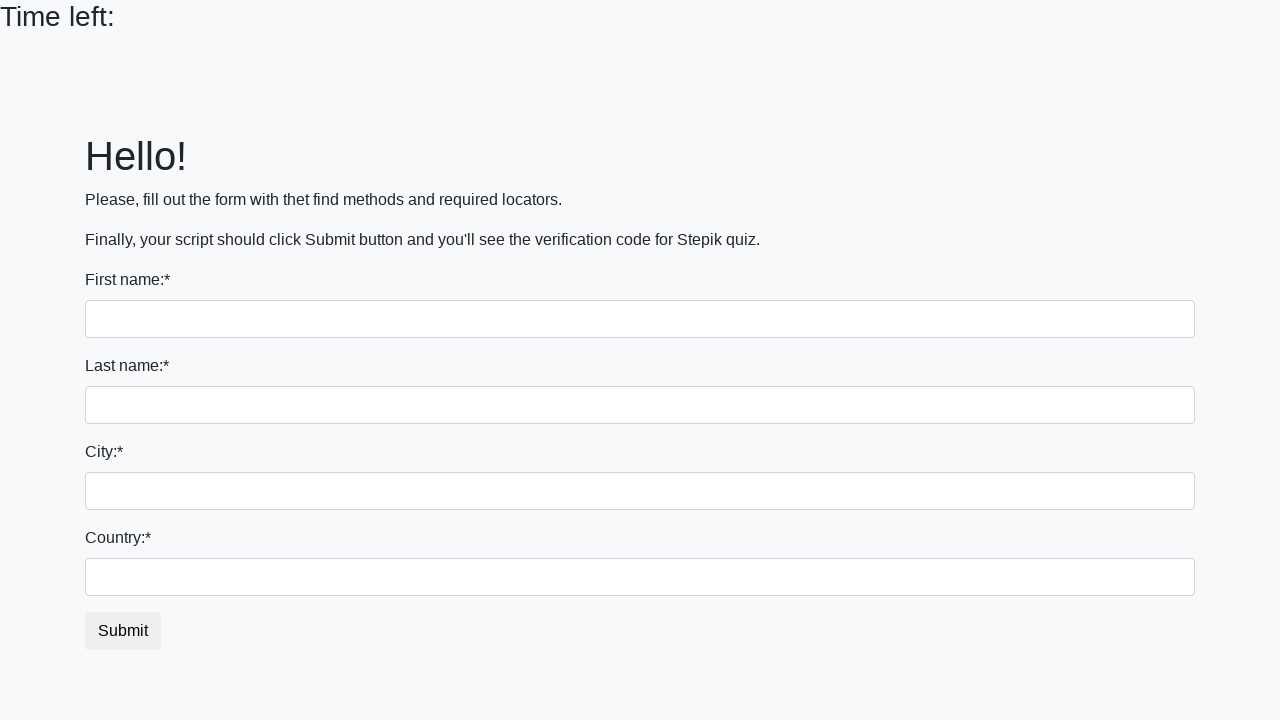

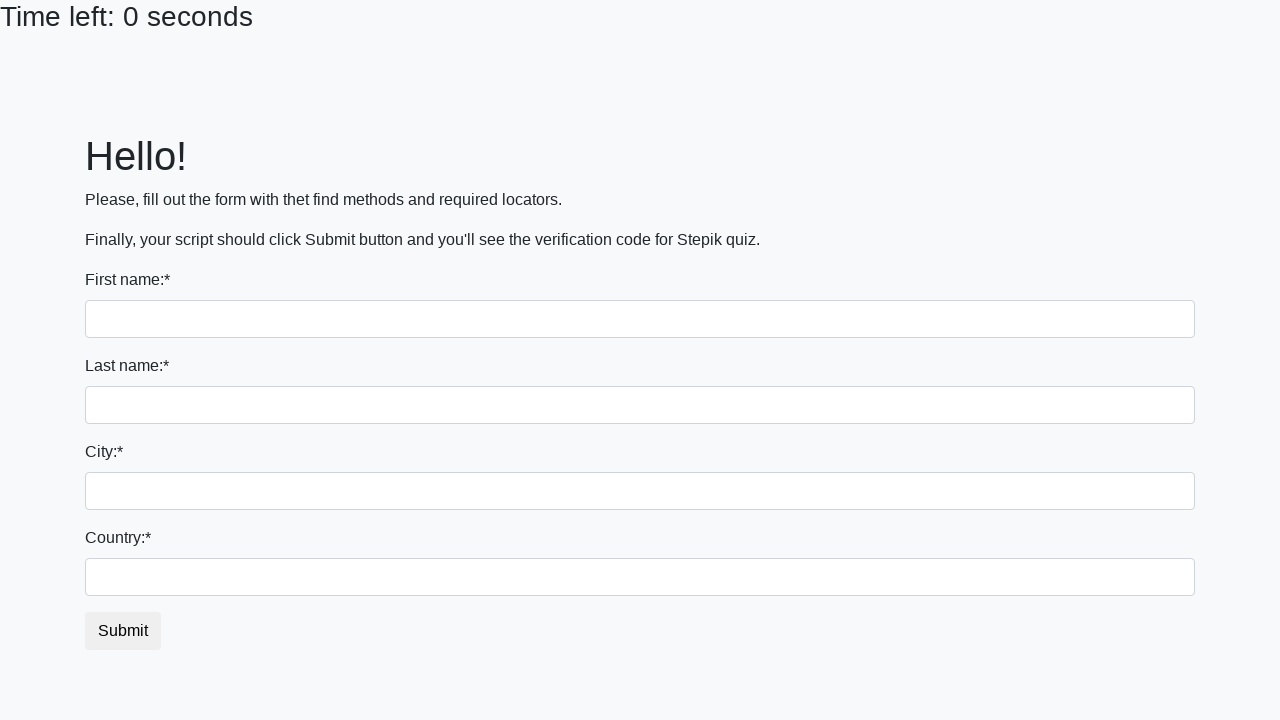